Navigates to the WebdriverIO website and clicks on the API link in the navigation

Starting URL: https://webdriver.io

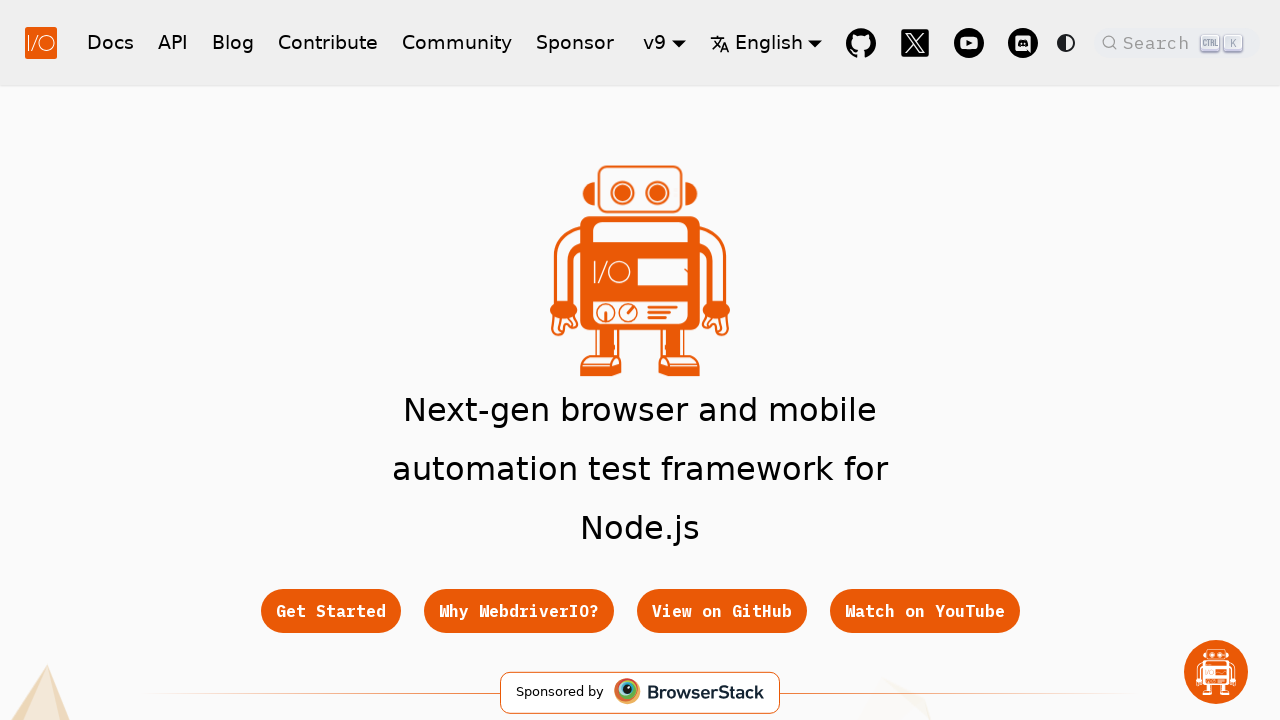

Navigated to WebdriverIO website
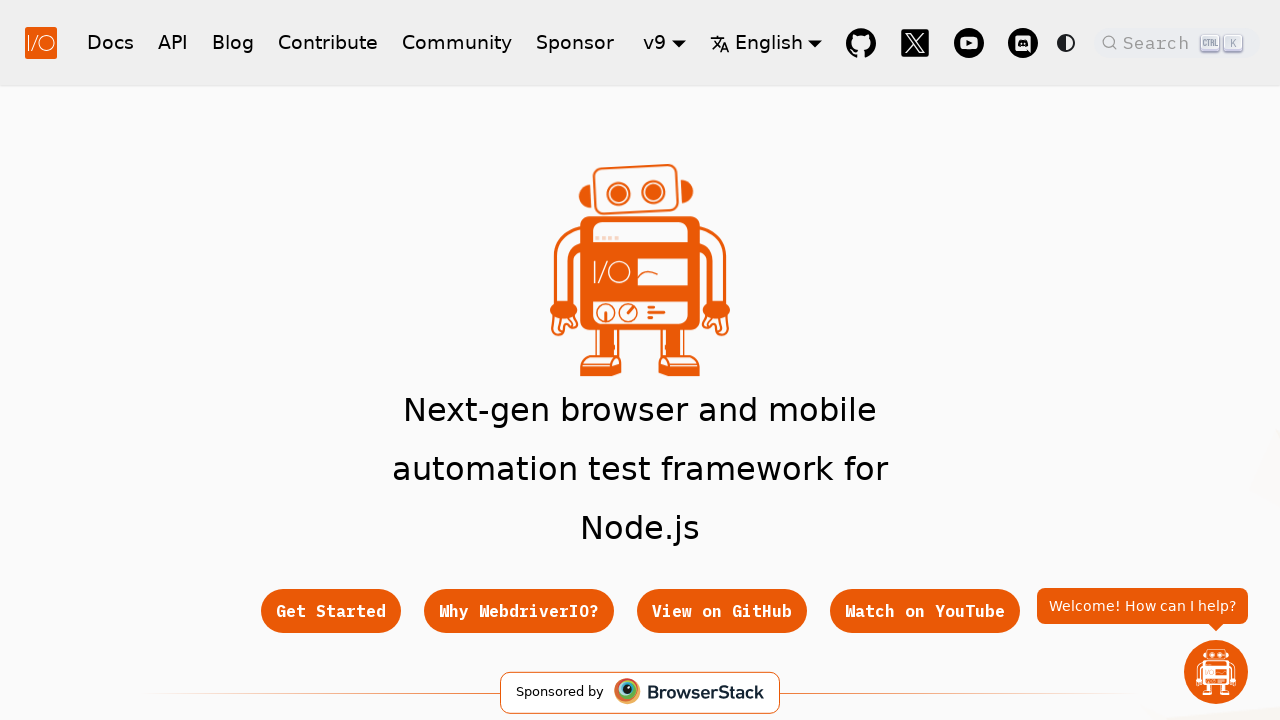

Clicked on the API link in the navigation at (173, 42) on a:text('API')
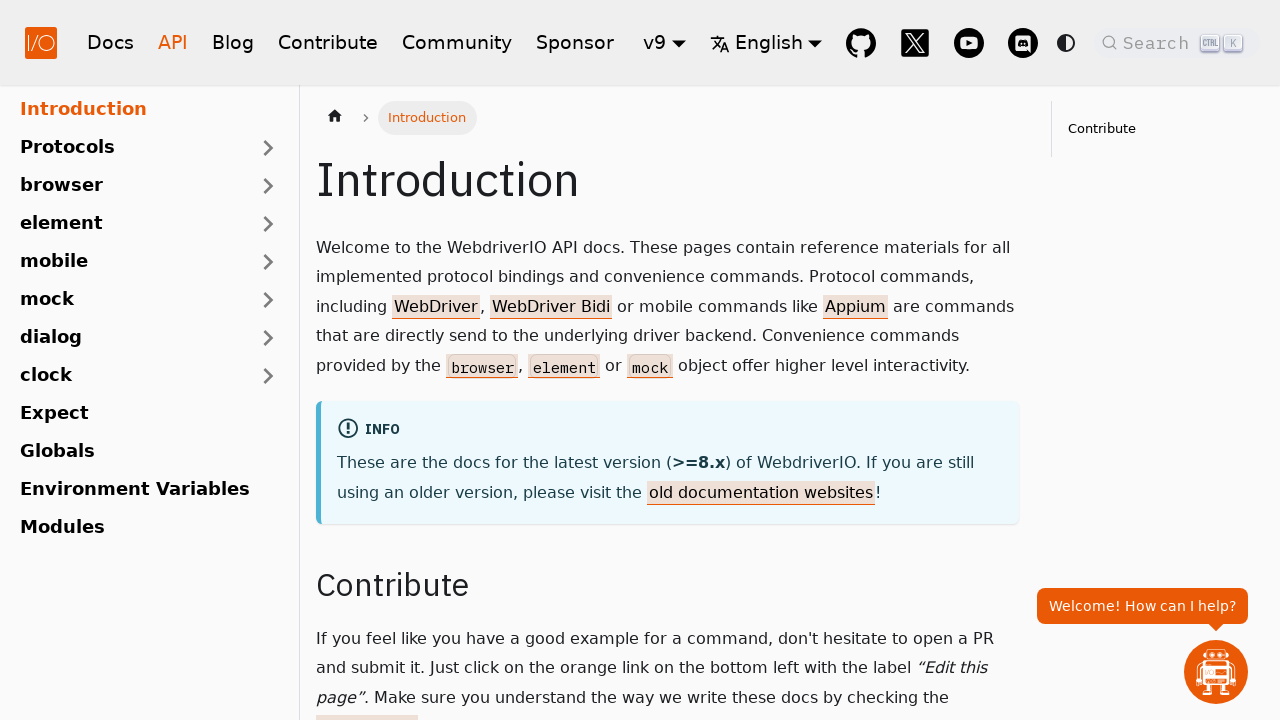

API page loaded and network idle
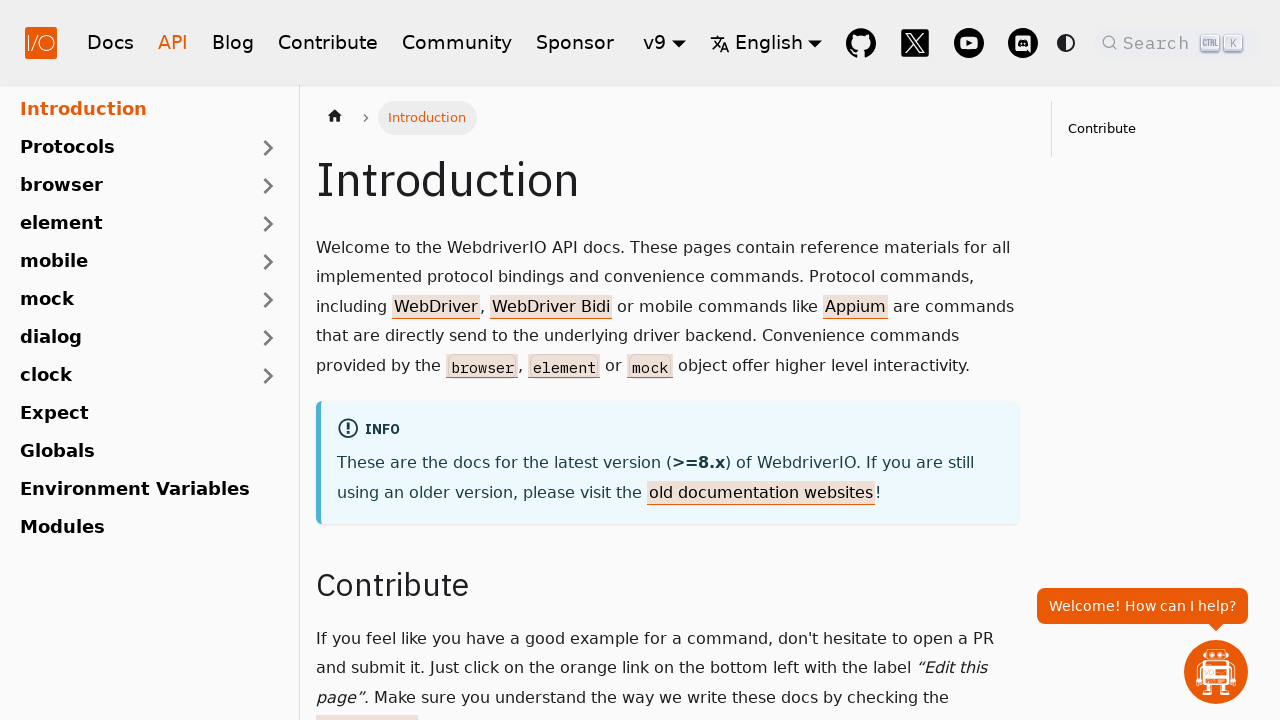

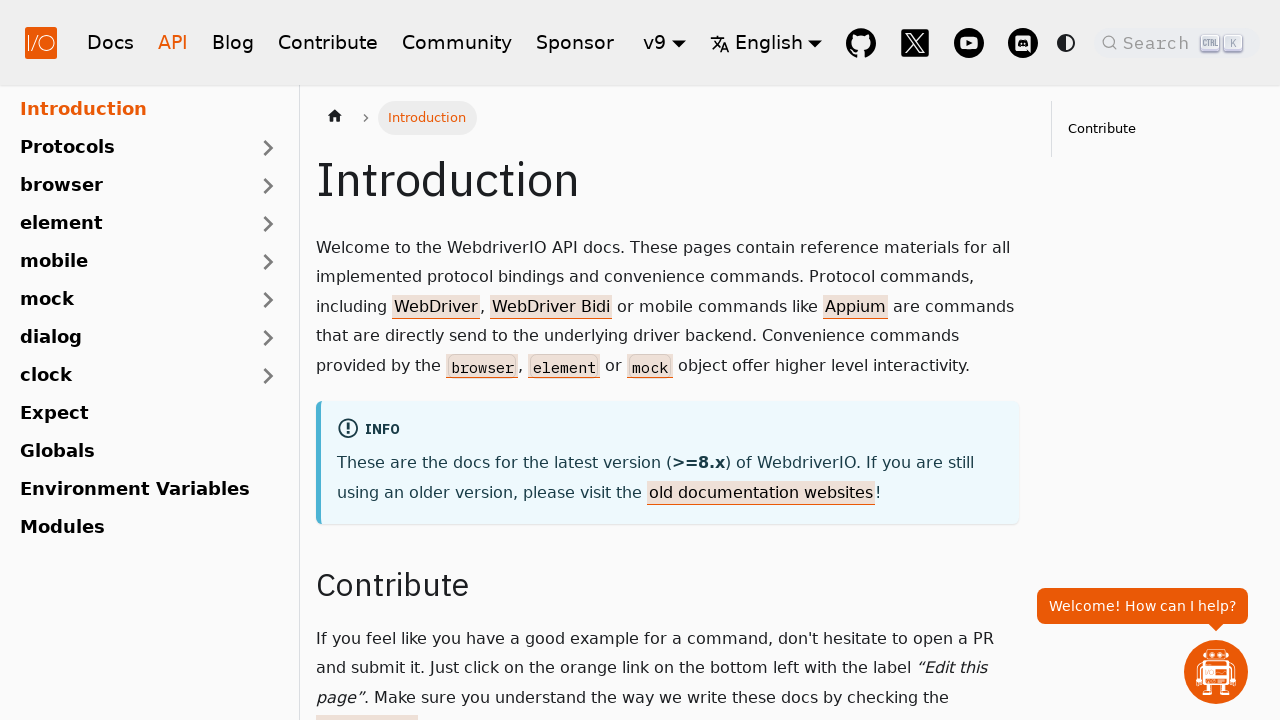